Submits empty language form and verifies error message appears

Starting URL: http://www.99-bottles-of-beer.net/submitnewlanguage.html

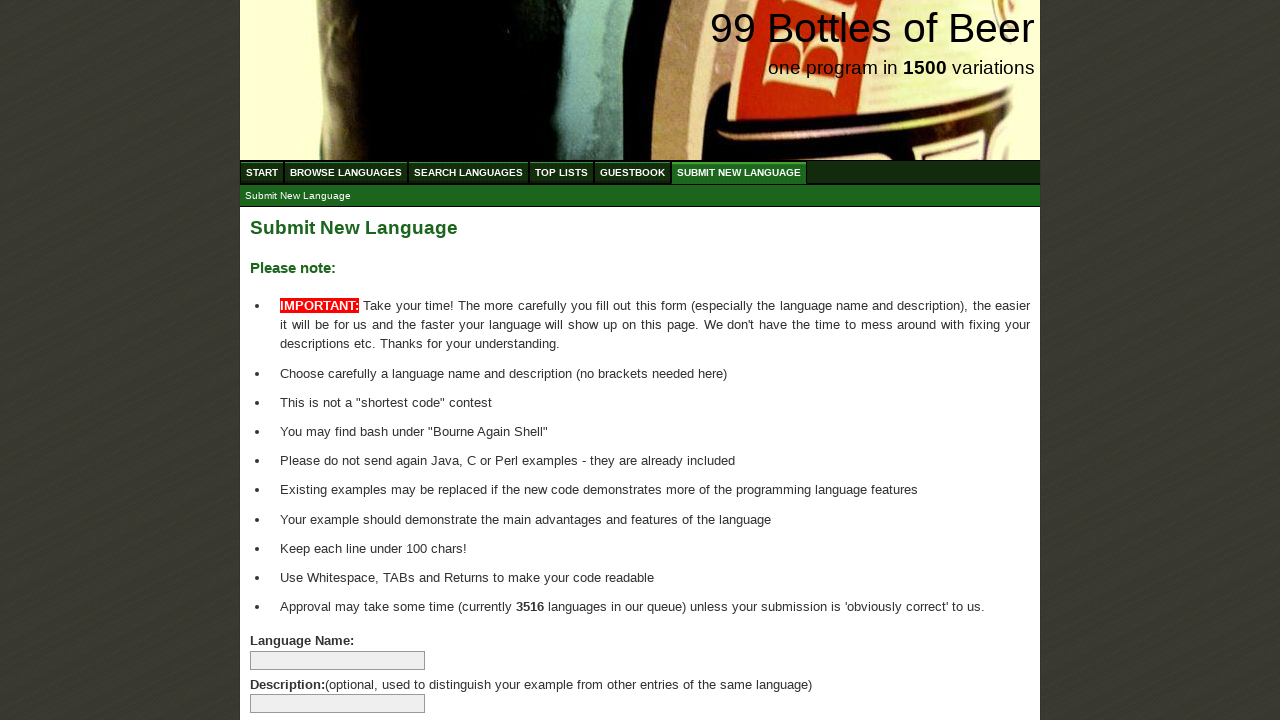

Clicked submit button without filling the language form at (294, 665) on xpath=//*[@id='addlanguage']/p/input[8]
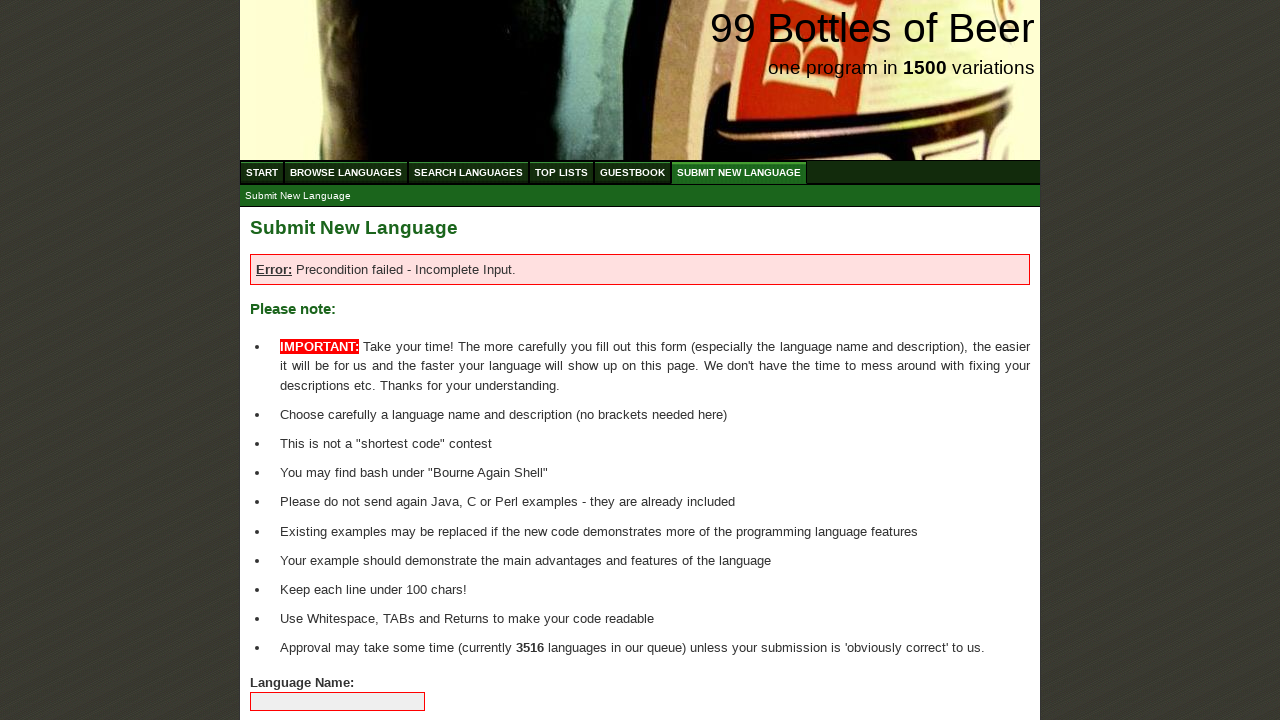

Located error message element
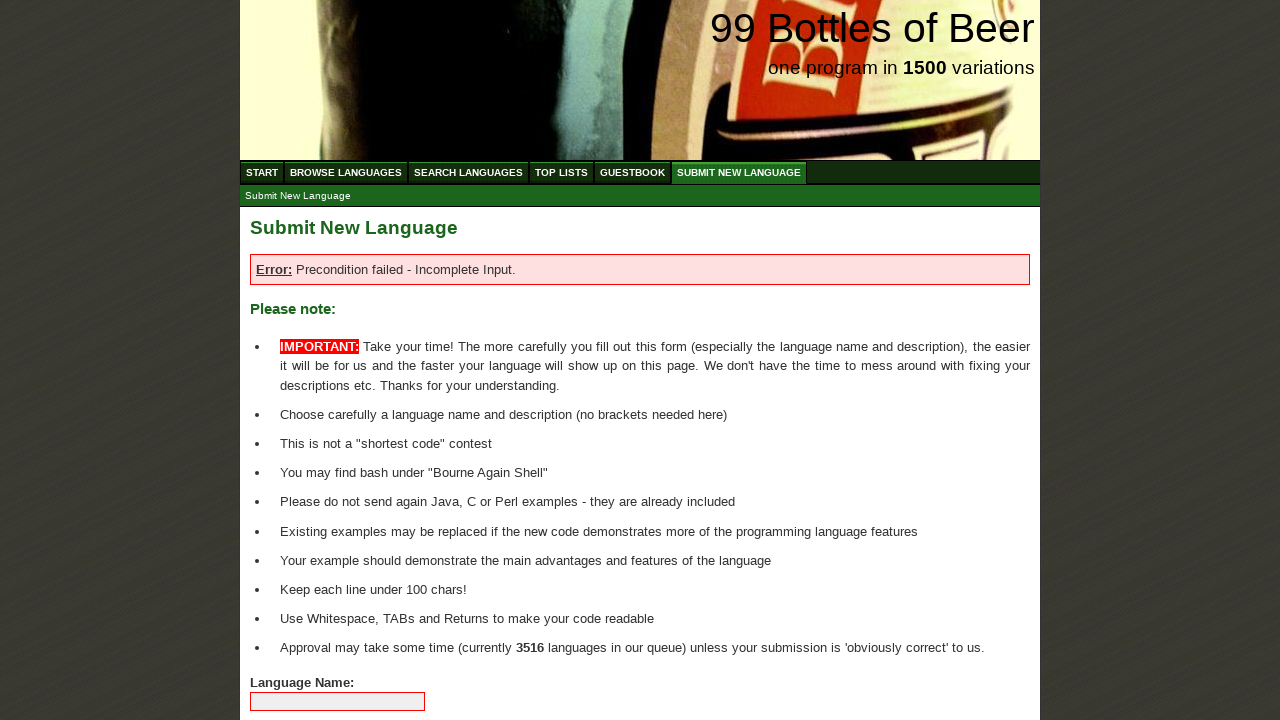

Verified error message displays 'Error: Precondition failed - Incomplete Input.'
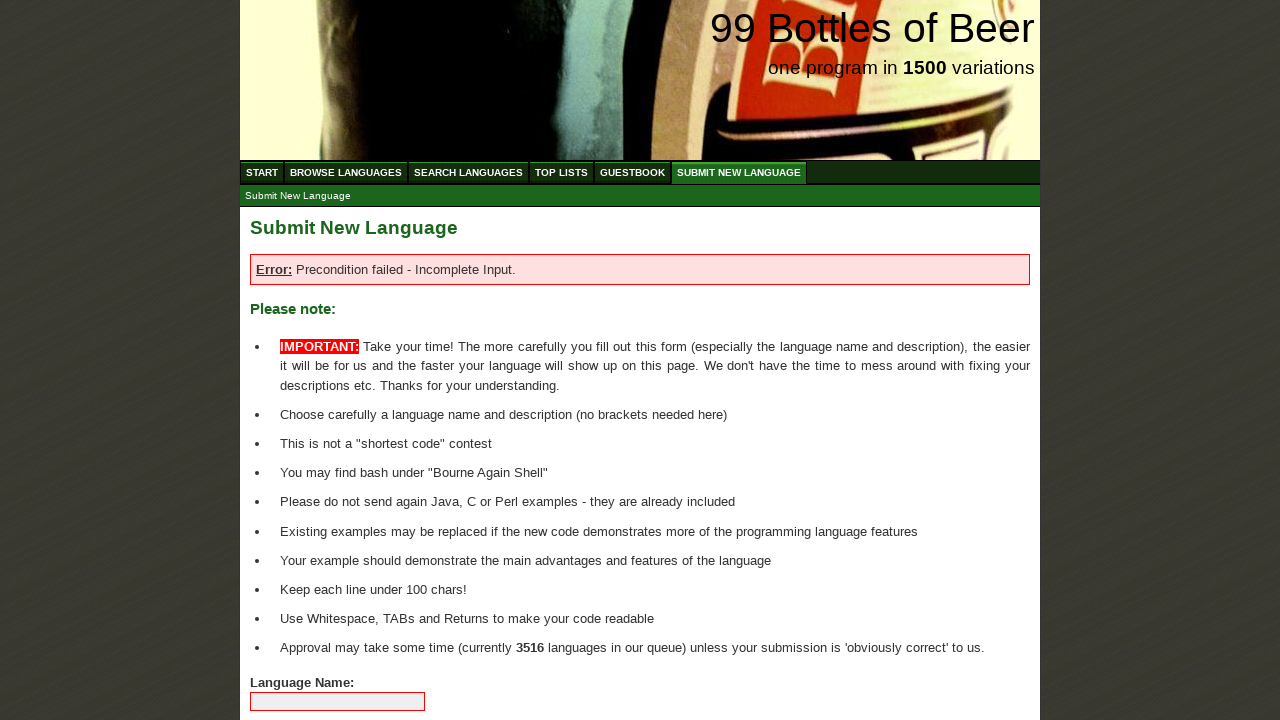

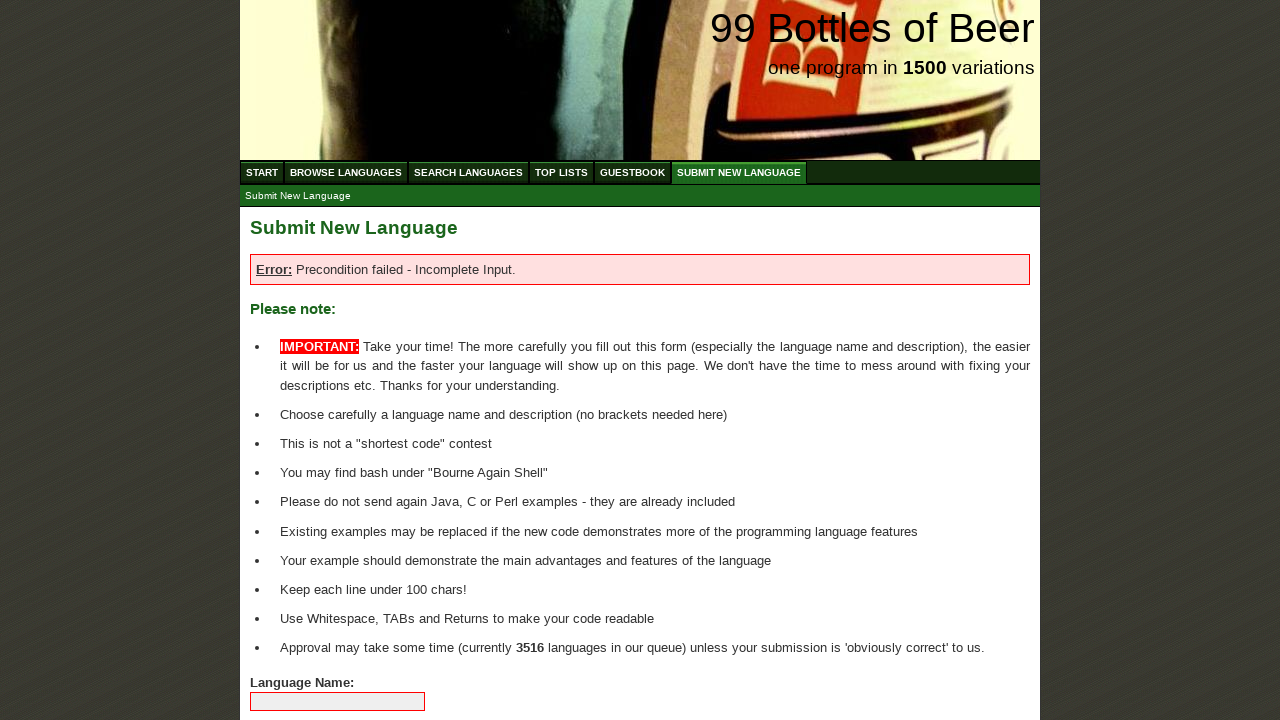